Tests JavaScript alert handling by clicking a link on the Selenium documentation page that triggers an alert, then accepting the alert dialog.

Starting URL: https://www.selenium.dev/documentation/en/webdriver/js_alerts_prompts_and_confirmations/

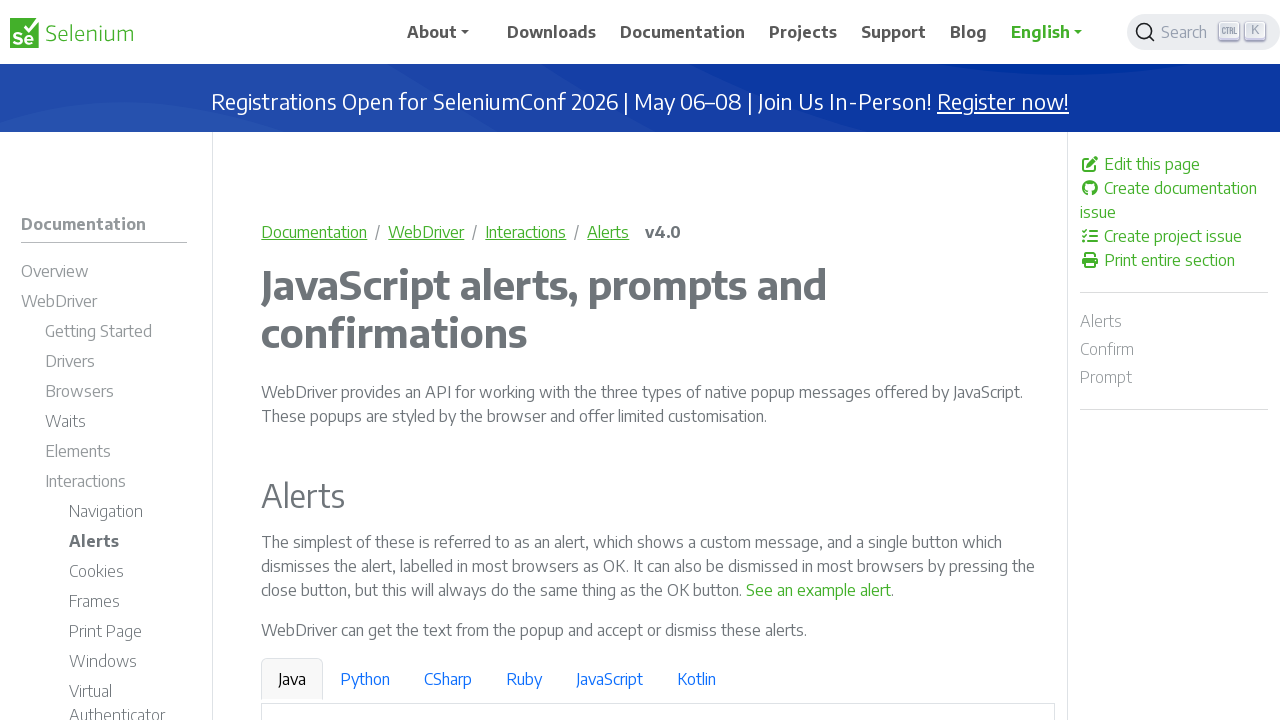

Clicked link to trigger JavaScript alert at (819, 590) on a:has-text('See an example alert')
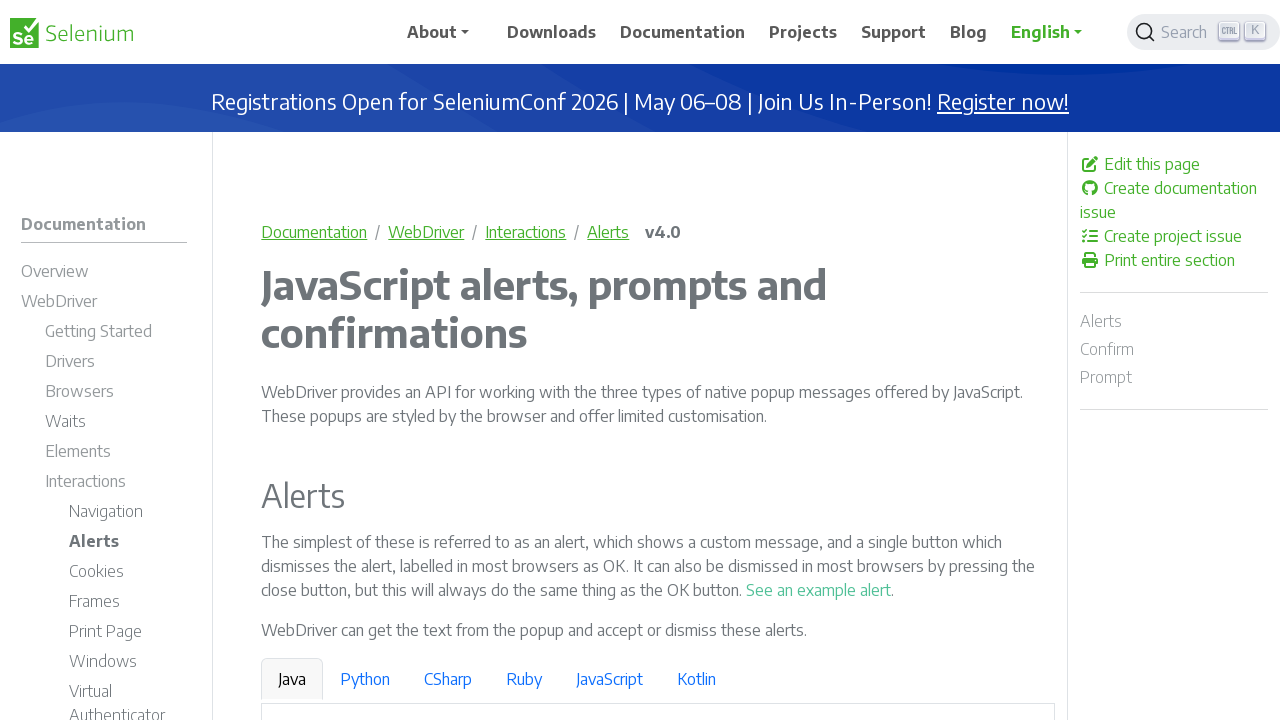

Set up dialog handler to accept alerts
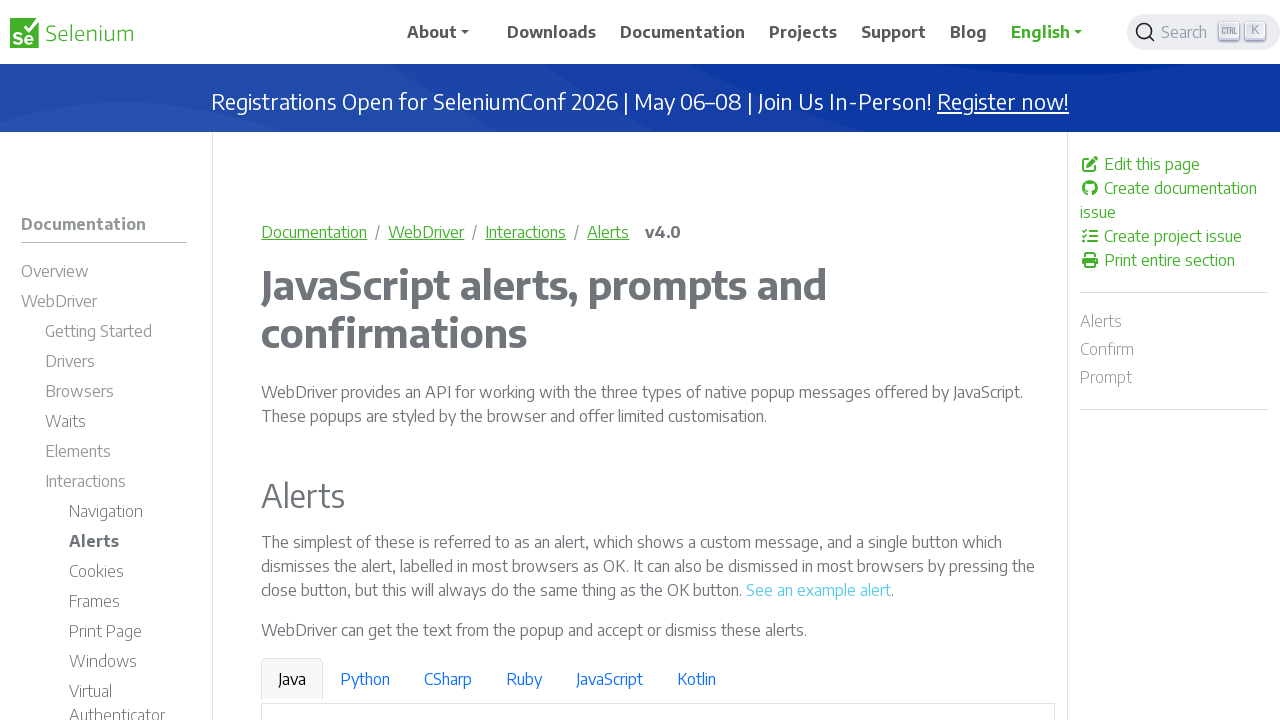

Waited for alert interaction to complete
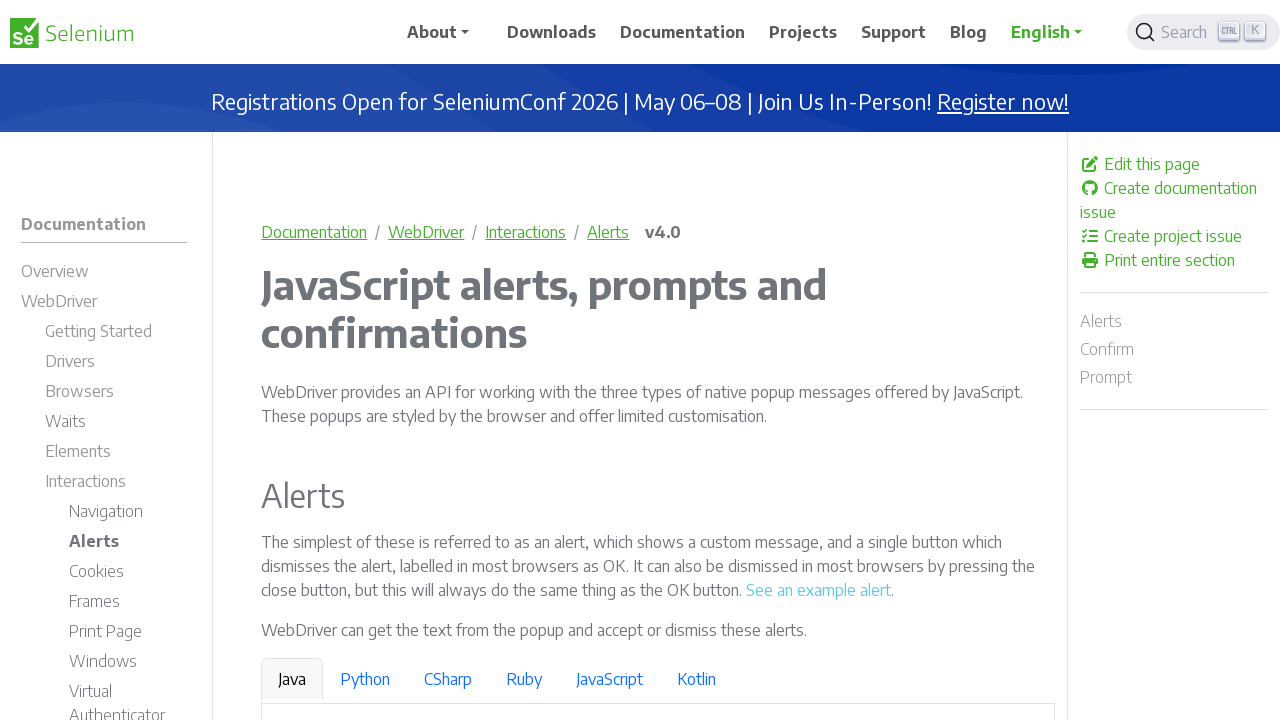

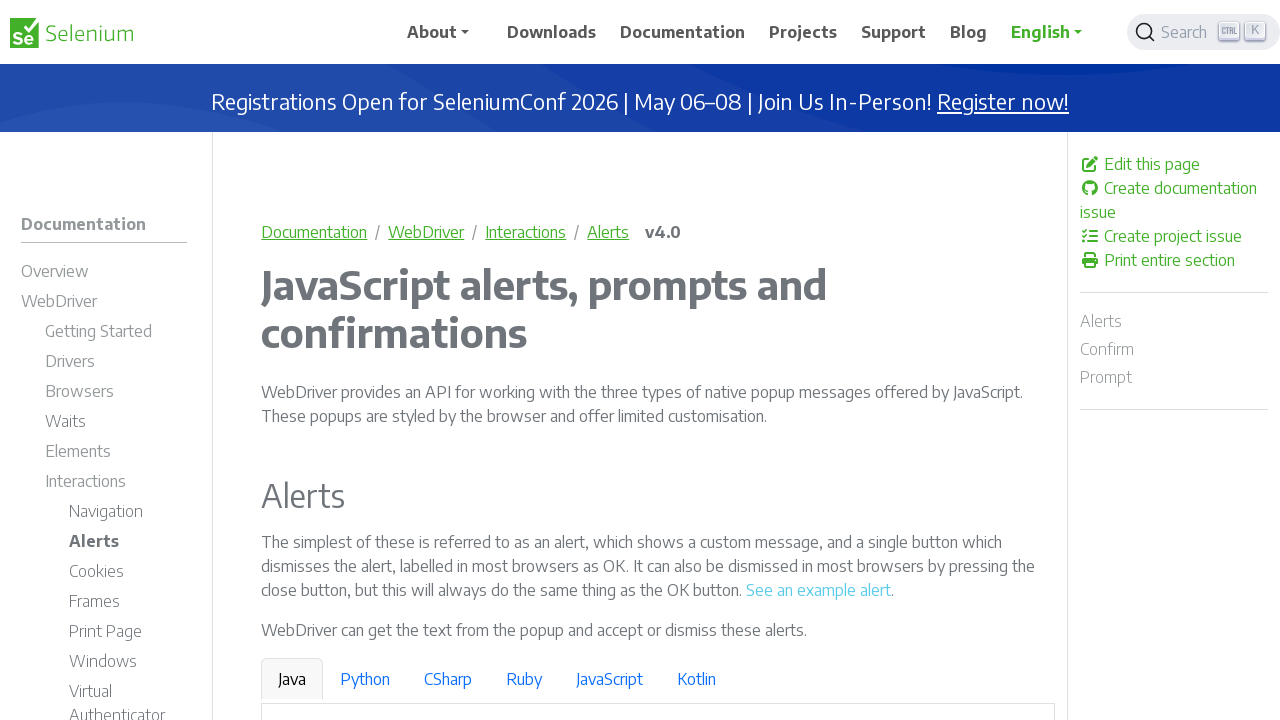